Tests double-click functionality by entering text in a field, double-clicking a button to copy the text, and verifying the text is copied to another field

Starting URL: https://www.w3schools.com/tags/tryit.asp?filename=tryhtml5_ev_ondblclick3

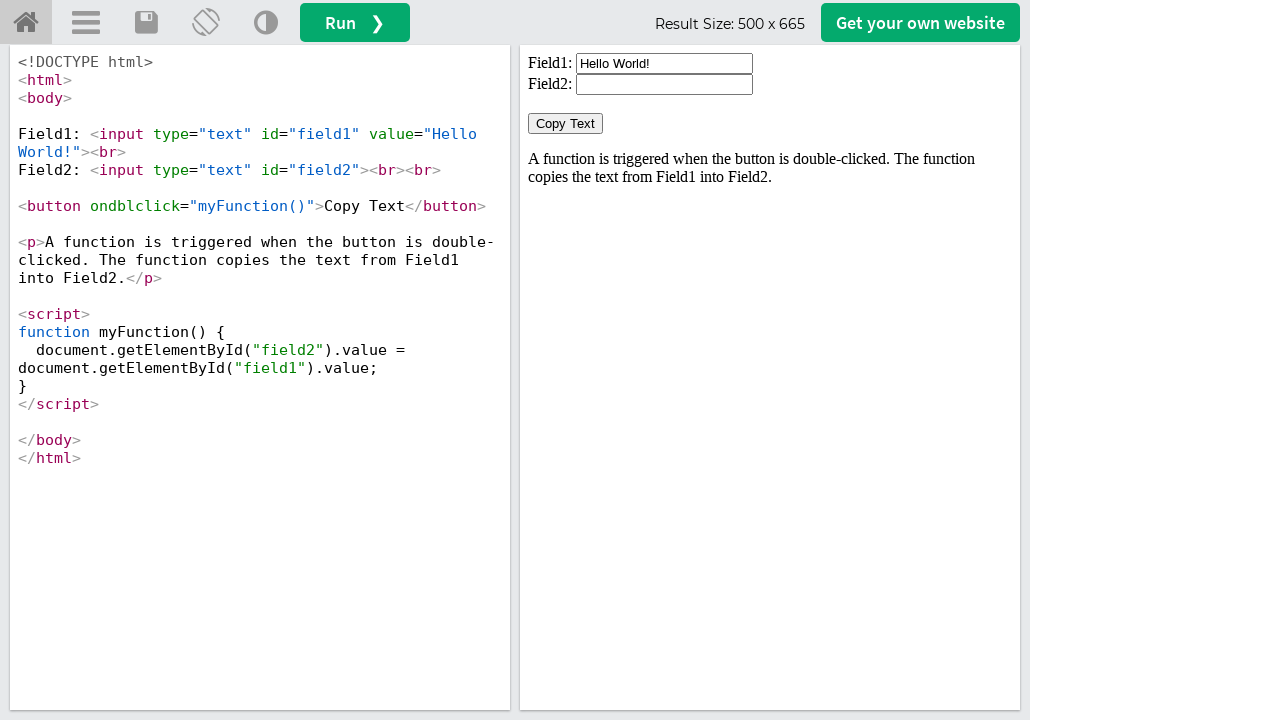

Located the iframe containing the double-click demo
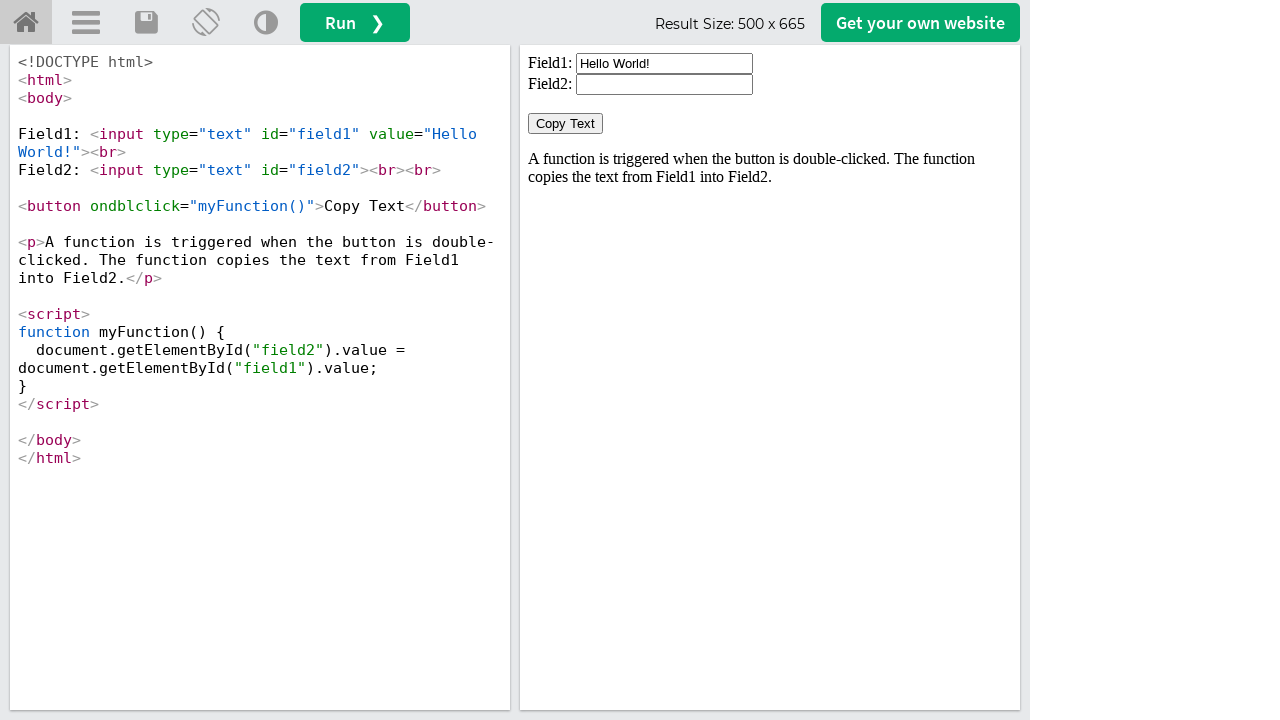

Cleared the first input field on iframe#iframeResult >> nth=0 >> internal:control=enter-frame >> input#field1
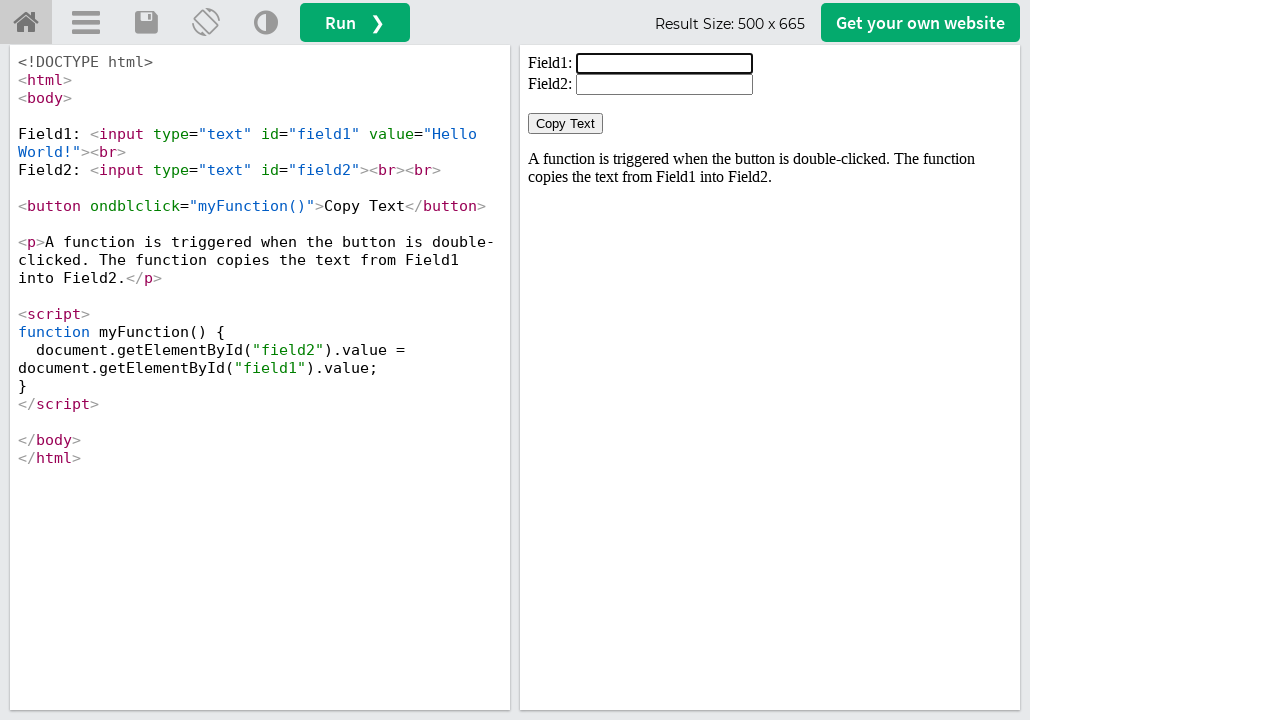

Filled the first input field with 'Double click' on iframe#iframeResult >> nth=0 >> internal:control=enter-frame >> input#field1
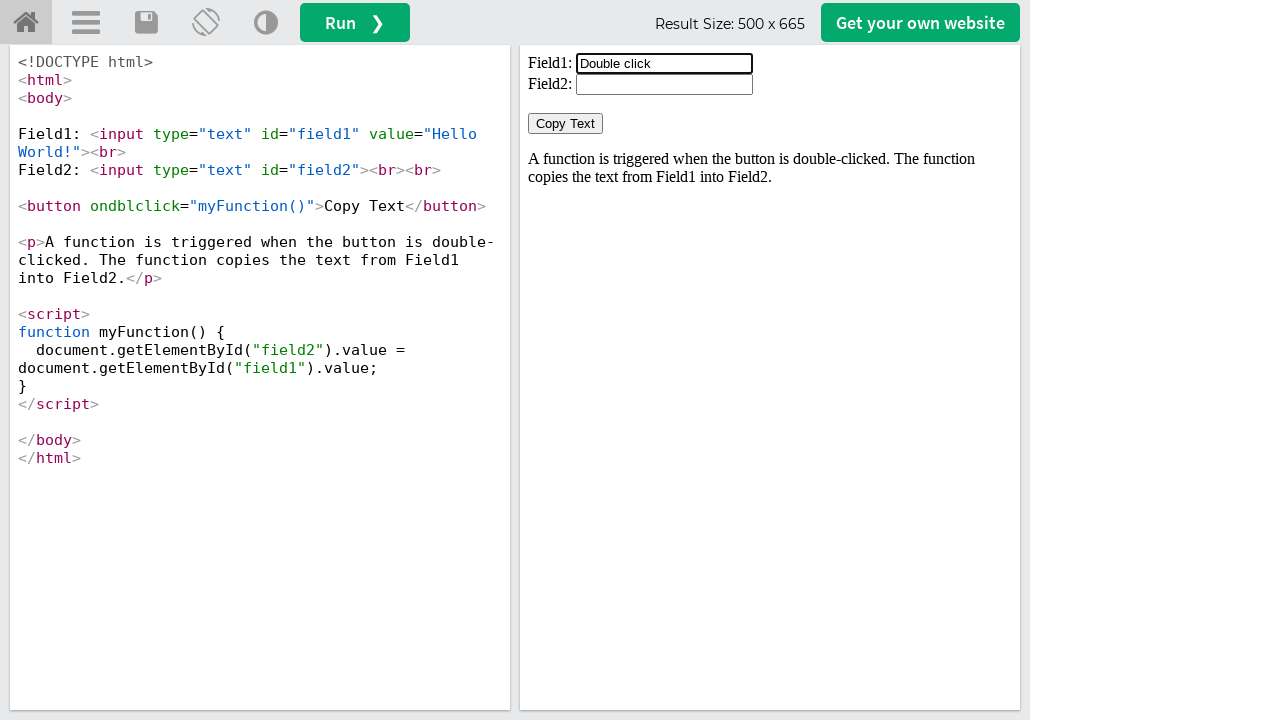

Double-clicked the 'Copy Text' button at (566, 124) on iframe#iframeResult >> nth=0 >> internal:control=enter-frame >> button:has-text(
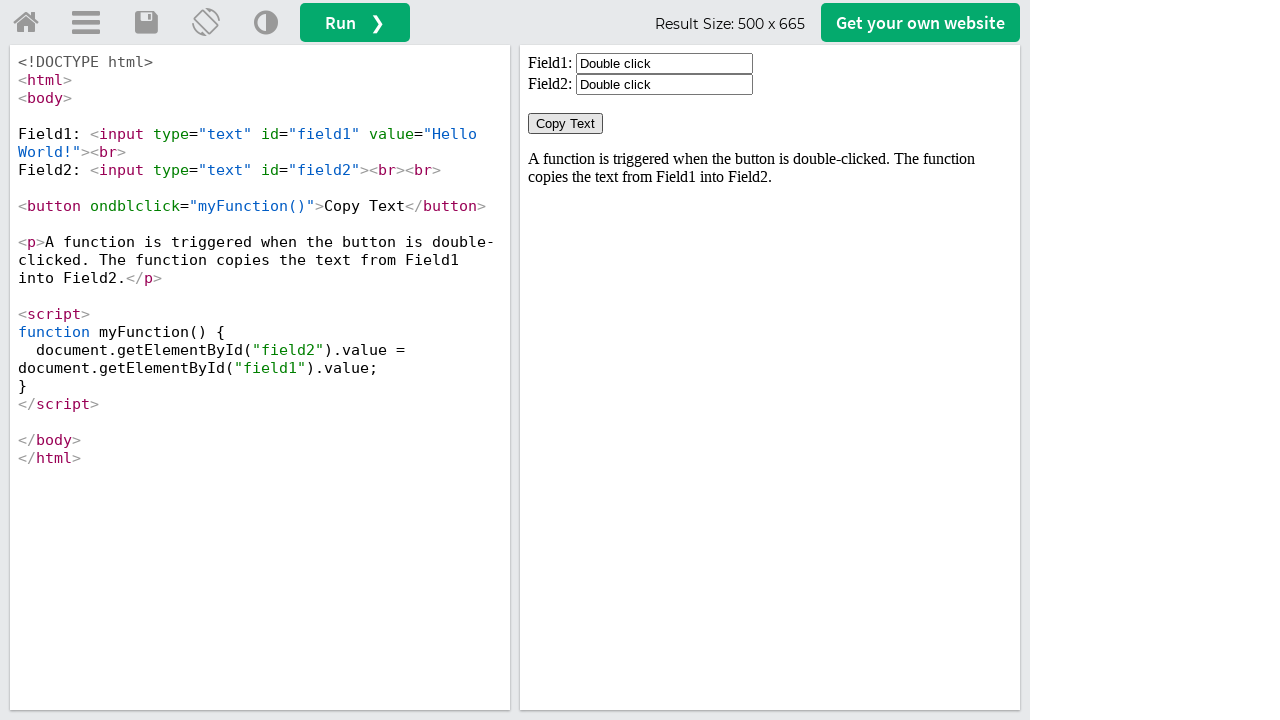

Retrieved the value from the second input field
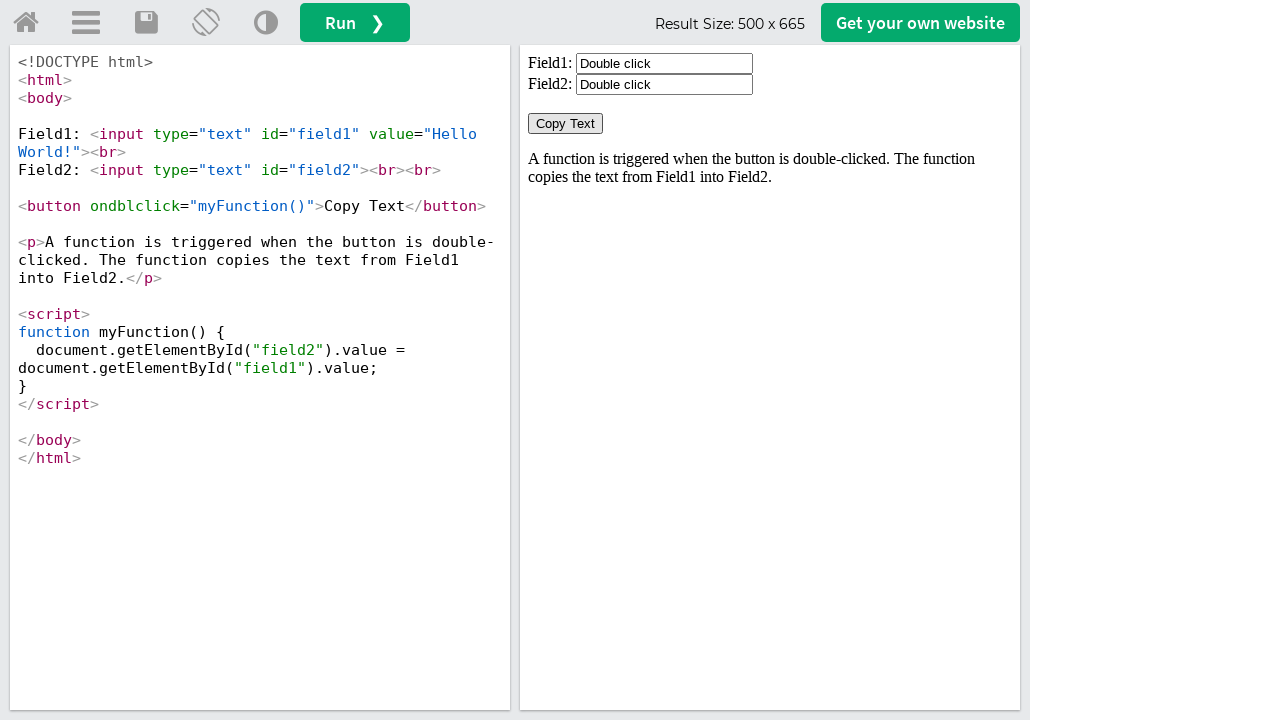

Verified that the text 'Double click' was successfully copied to the second field
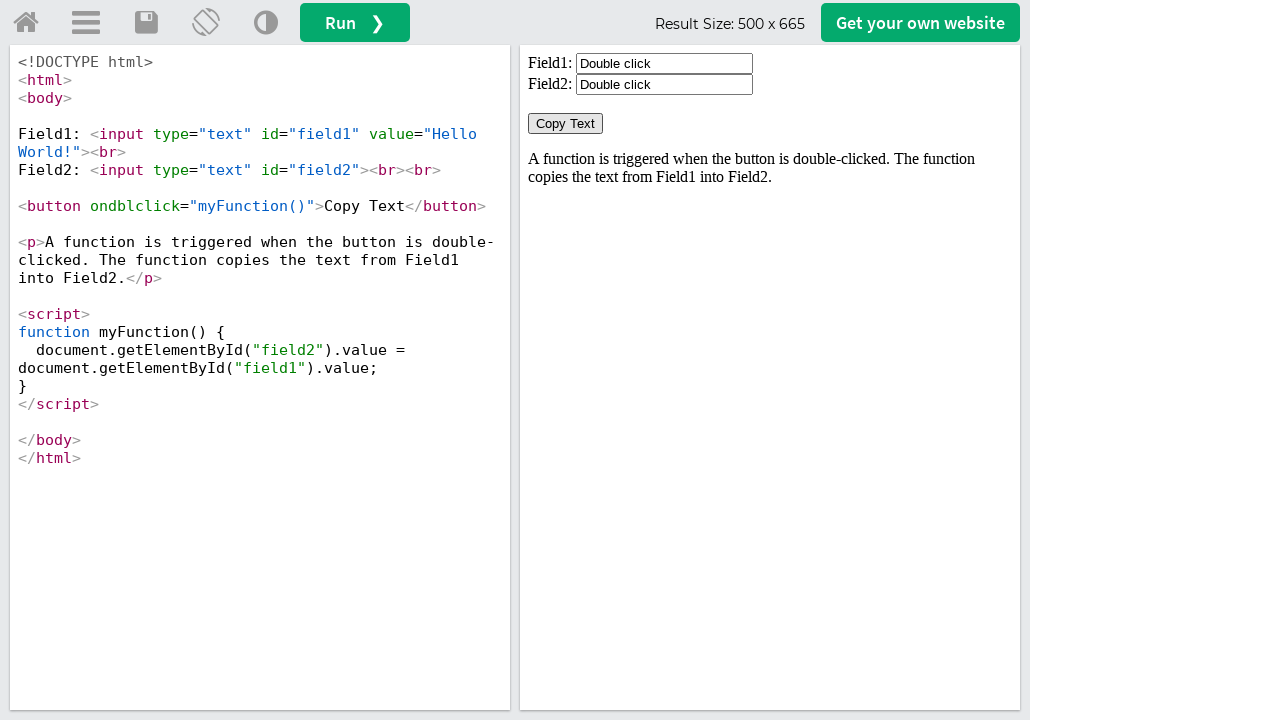

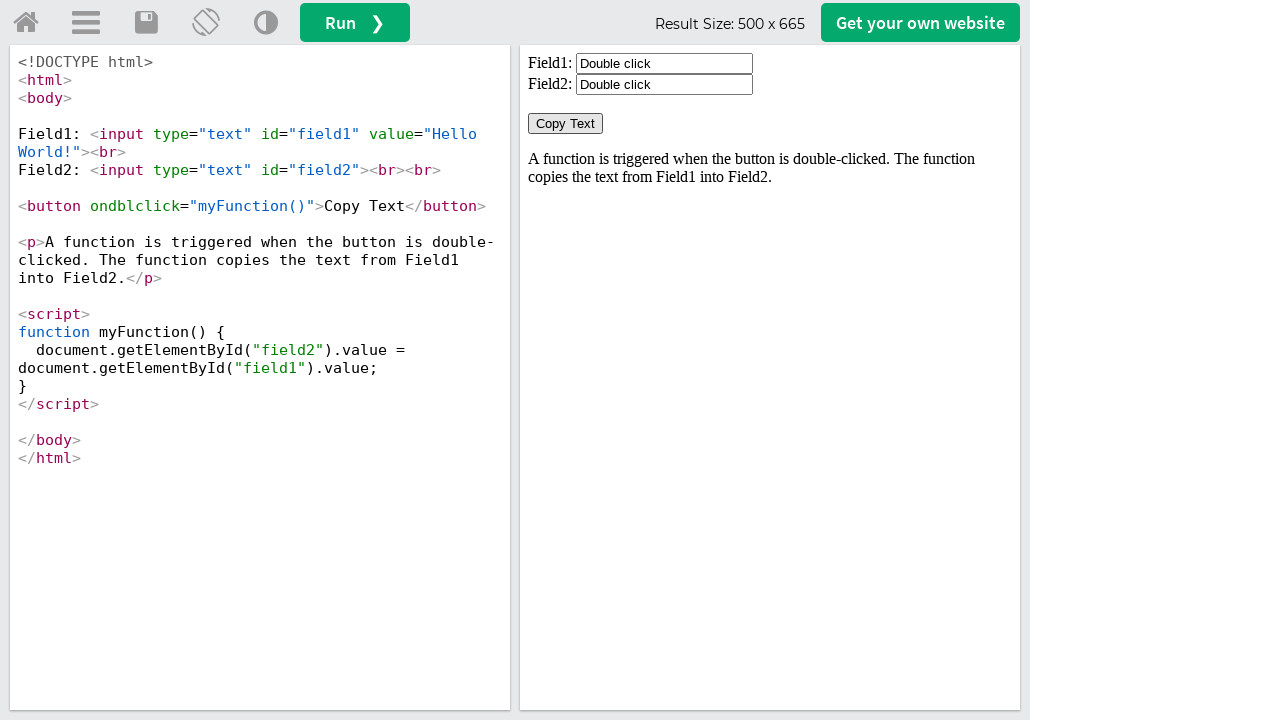